Tests clicking the "Get Checked Value" button without entering any input to verify the behavior when the input field is empty.

Starting URL: https://www.lambdatest.com/selenium-playground/simple-form-demo

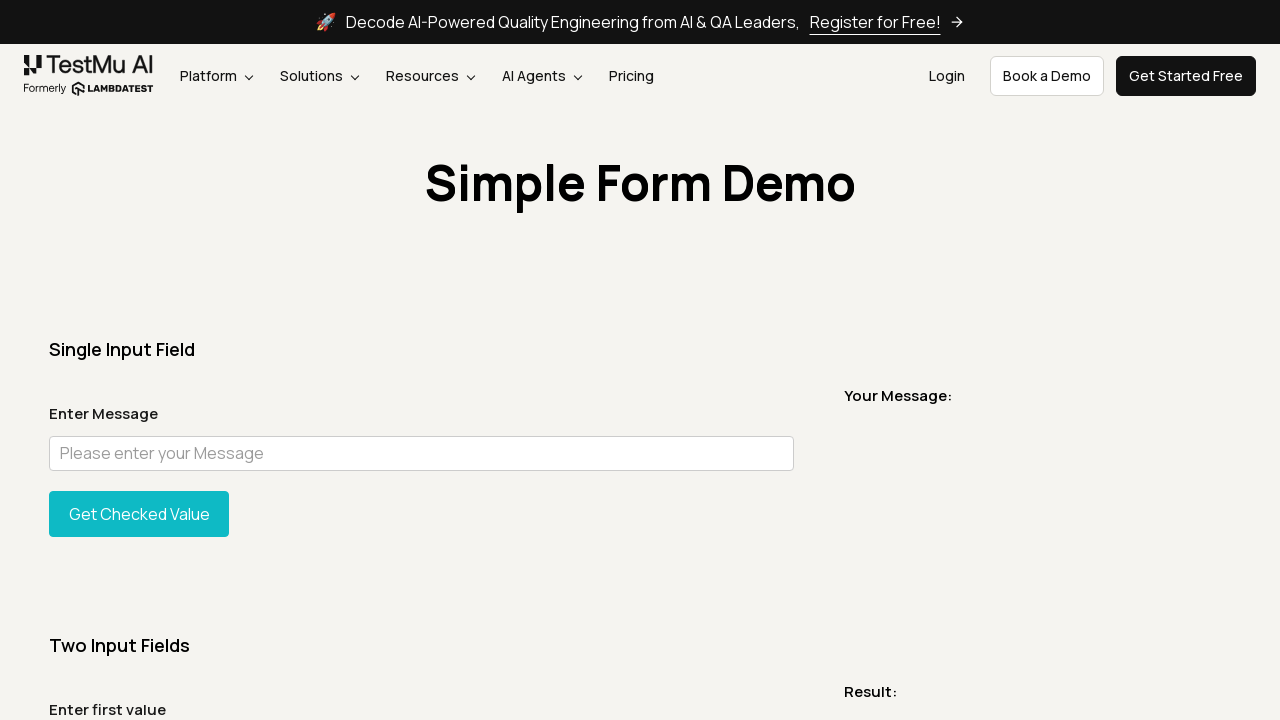

Navigated to Simple Form Demo page
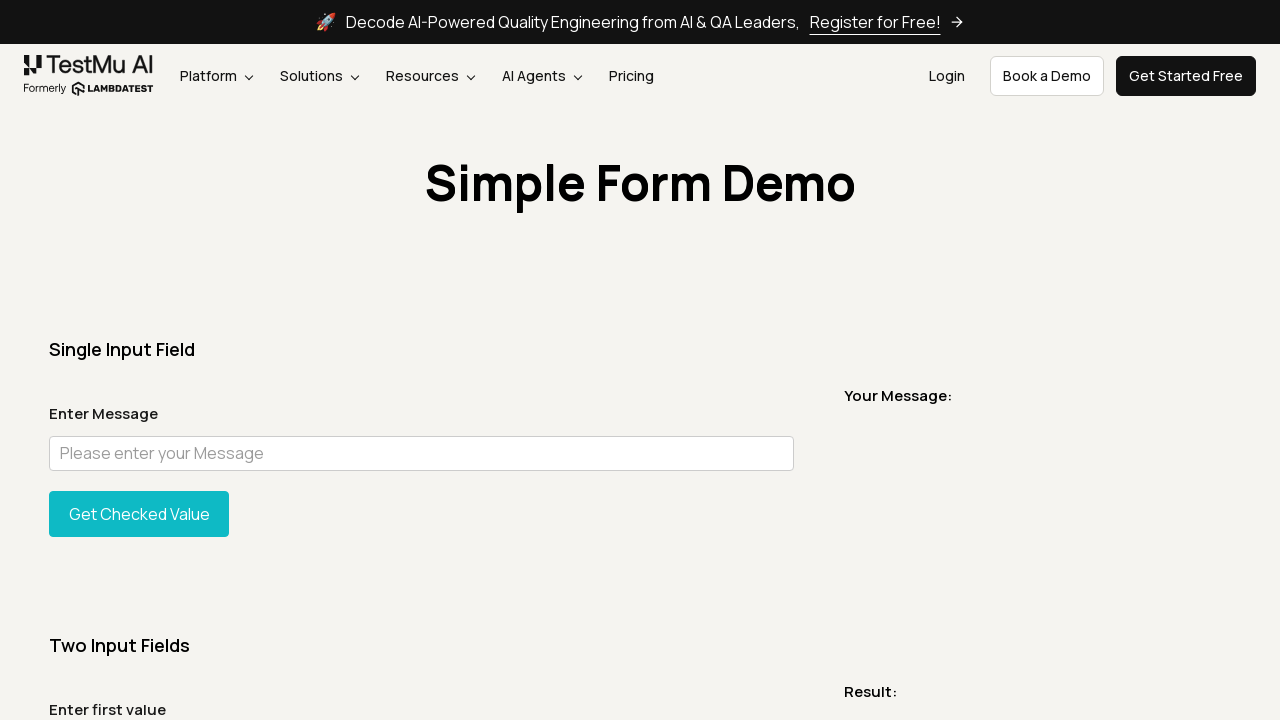

Clicked 'Get Checked Value' button without entering input at (139, 514) on #showInput
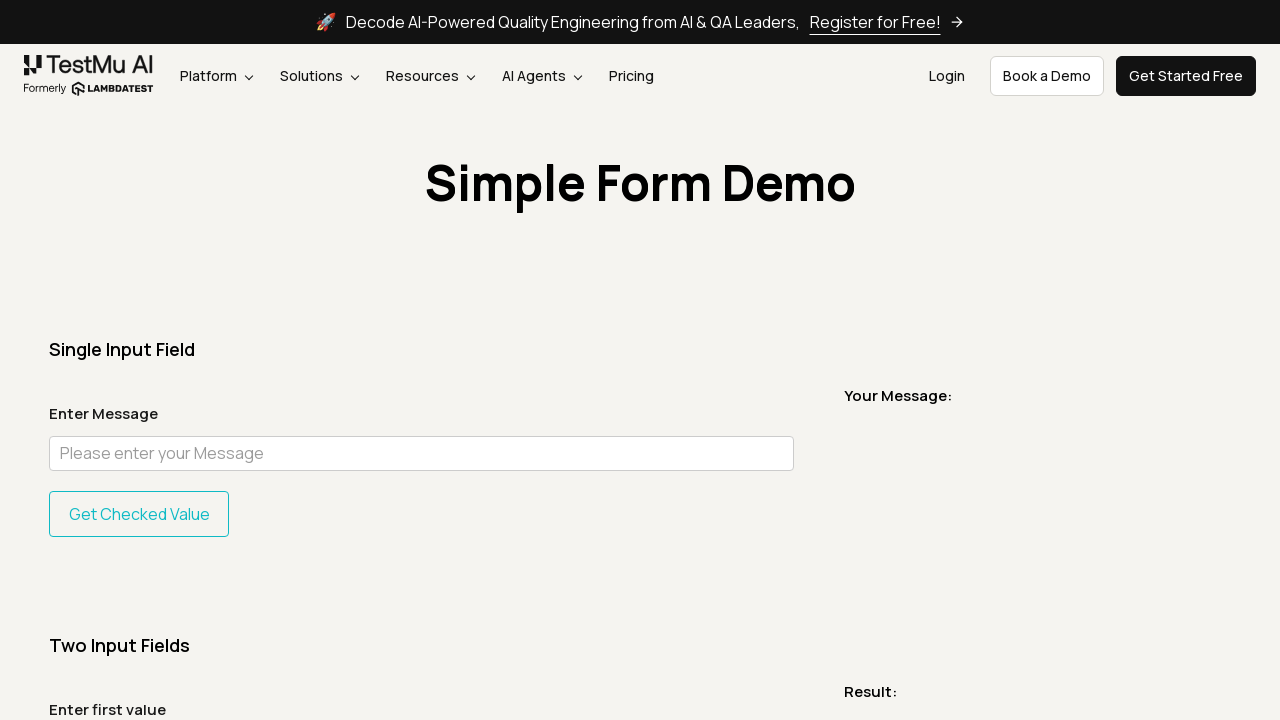

Located message element
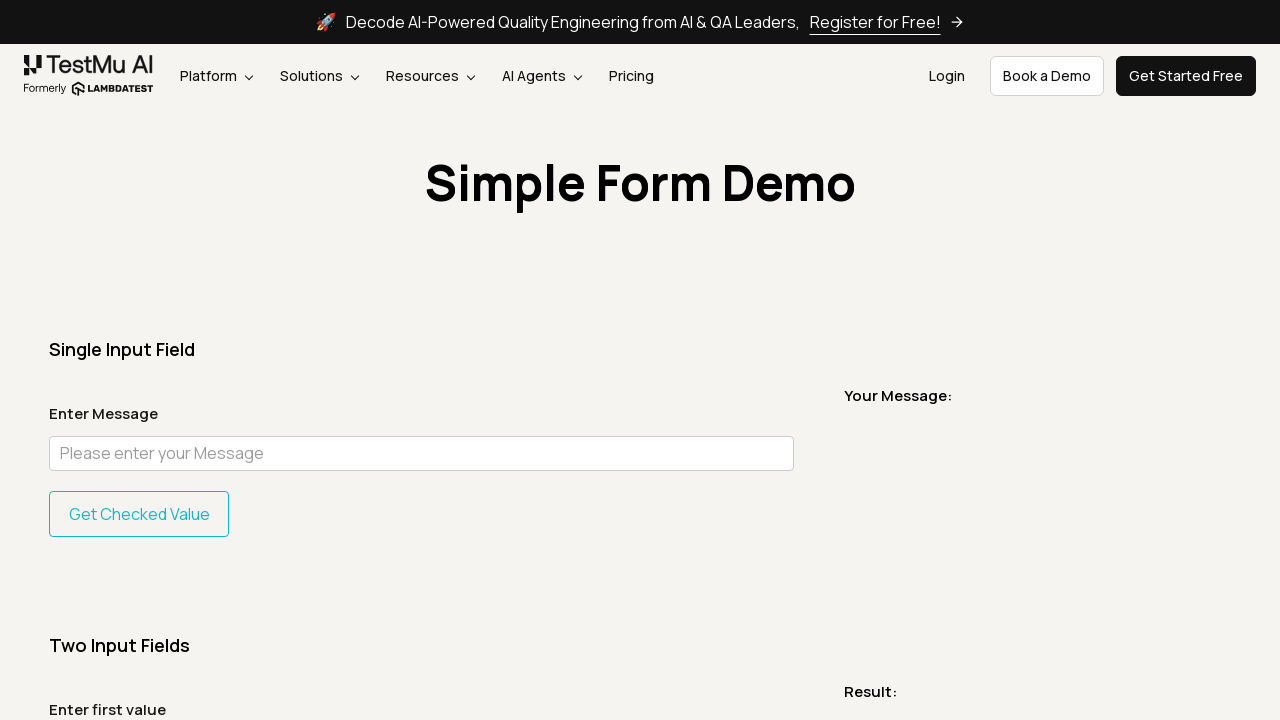

Verified that message is not visible or is empty when input field is empty
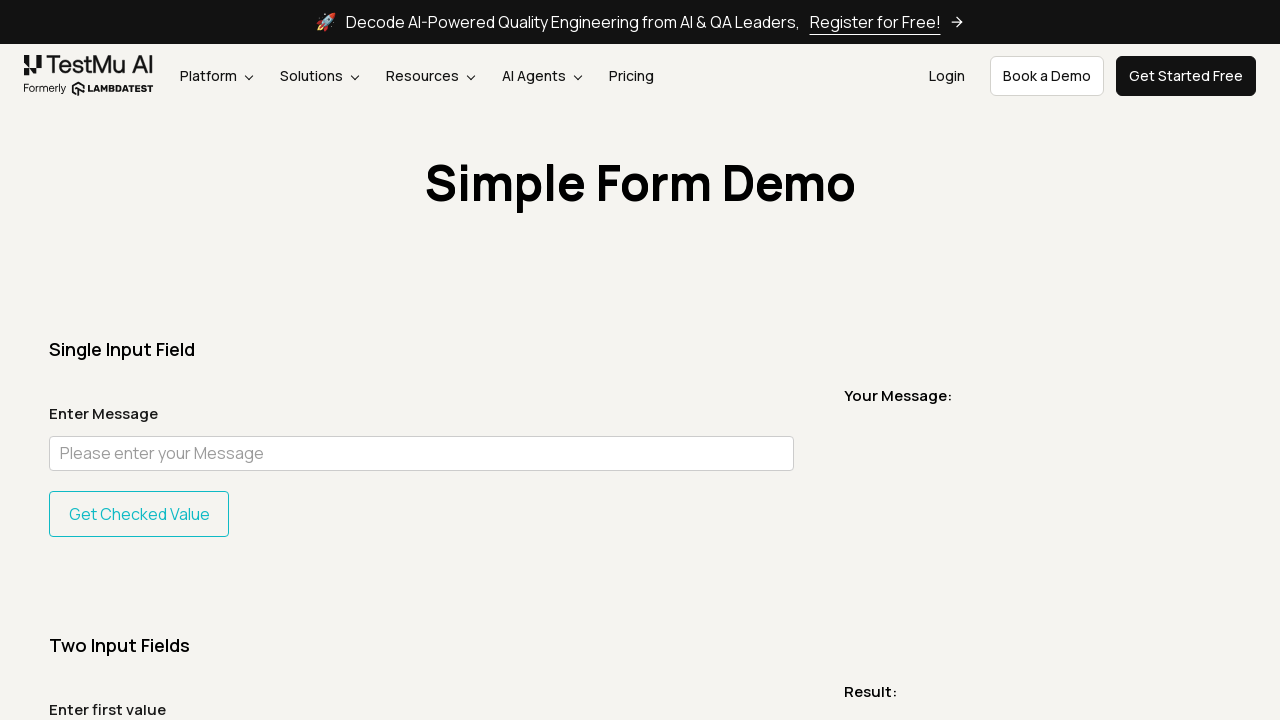

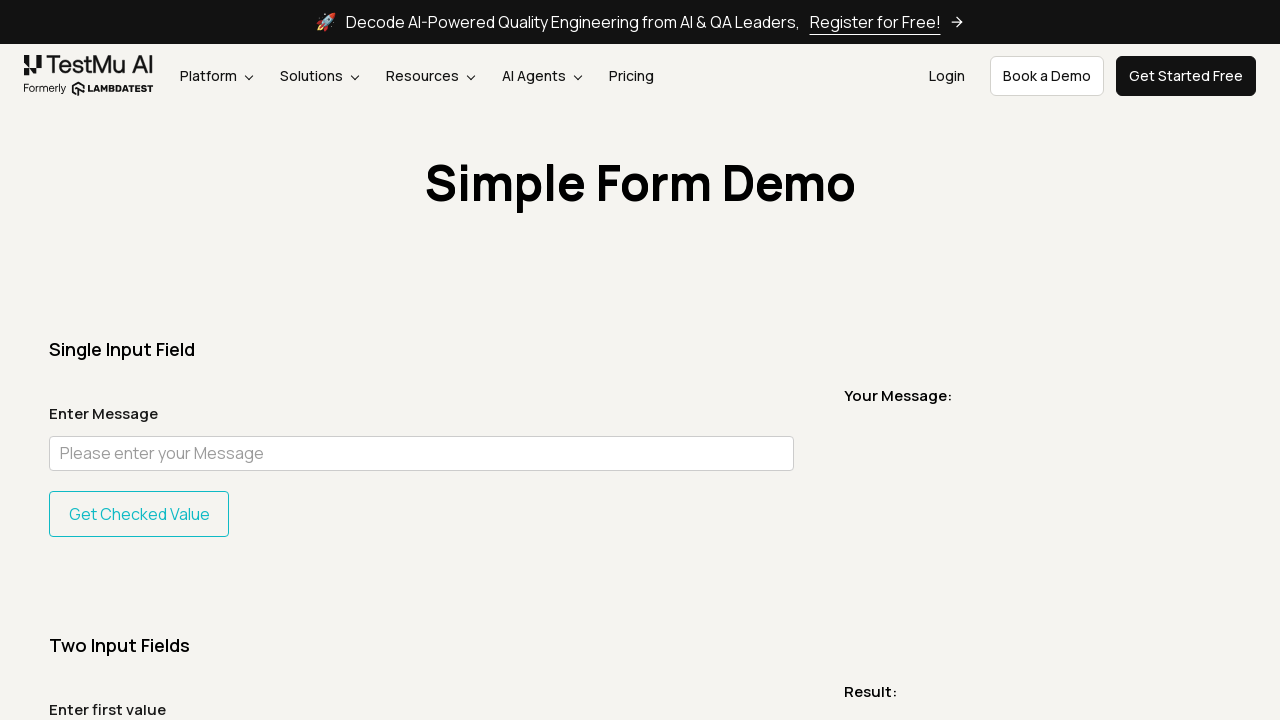